Tests wait functionality by waiting for a button with class "primary" to become visible, then clicking it

Starting URL: https://jihedlassoued1.github.io/Selenium-html/wait.html

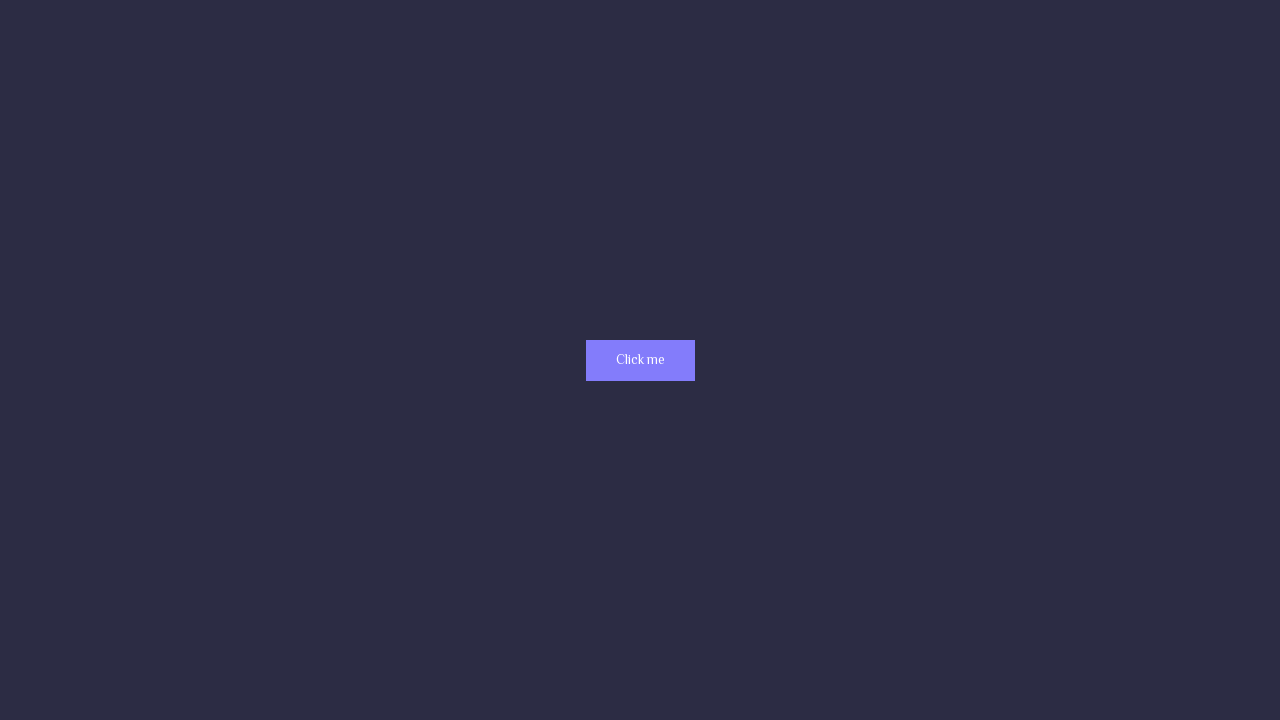

Navigated to wait.html test page
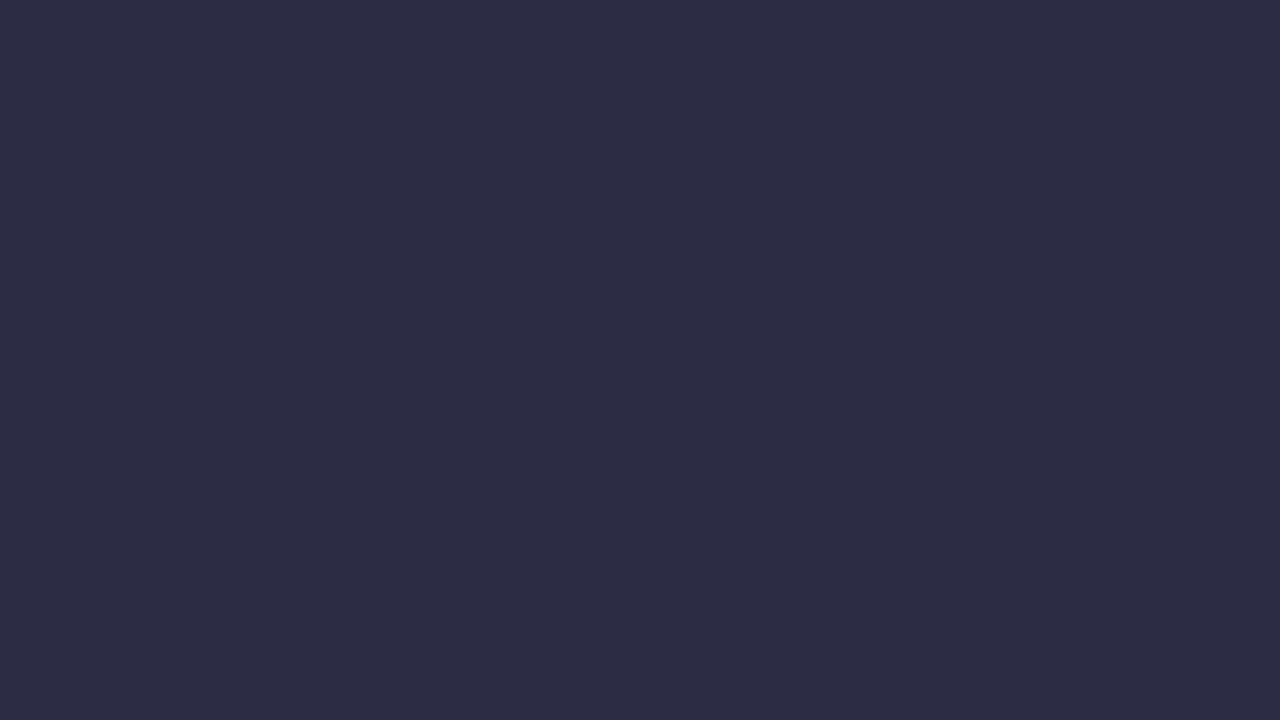

Button with class 'primary' became visible
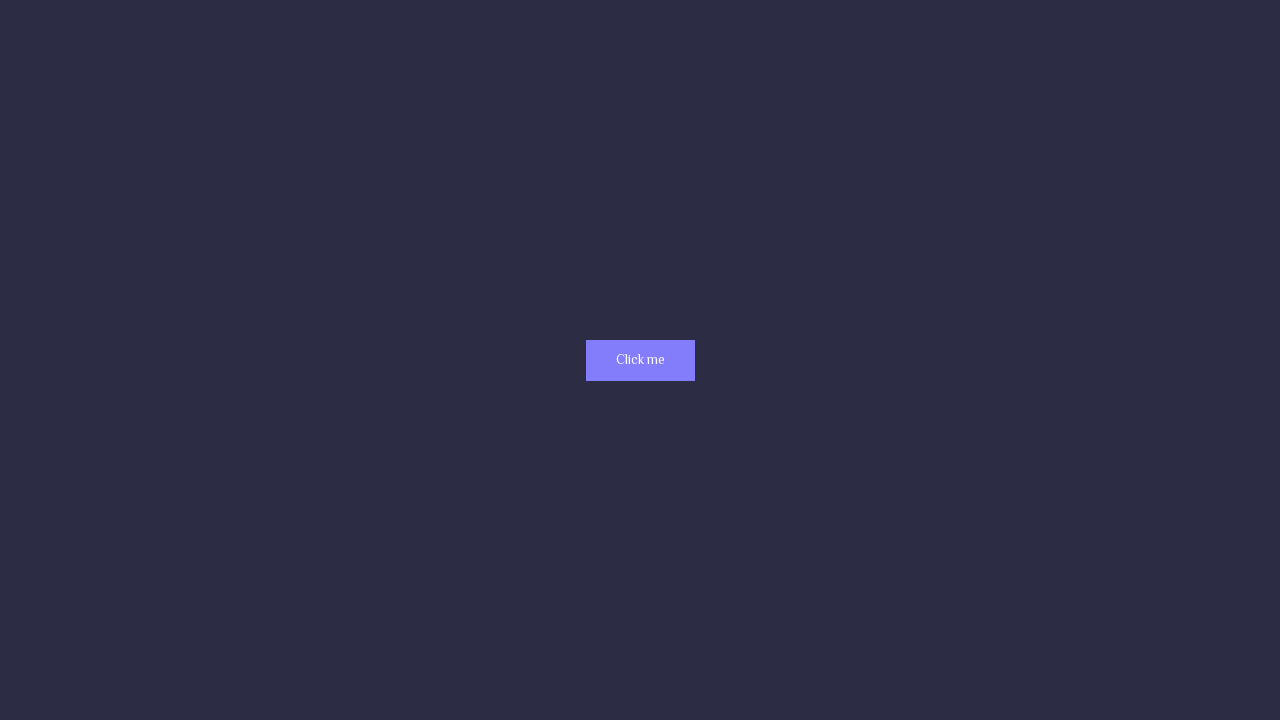

Clicked the primary button at (640, 360) on .primary
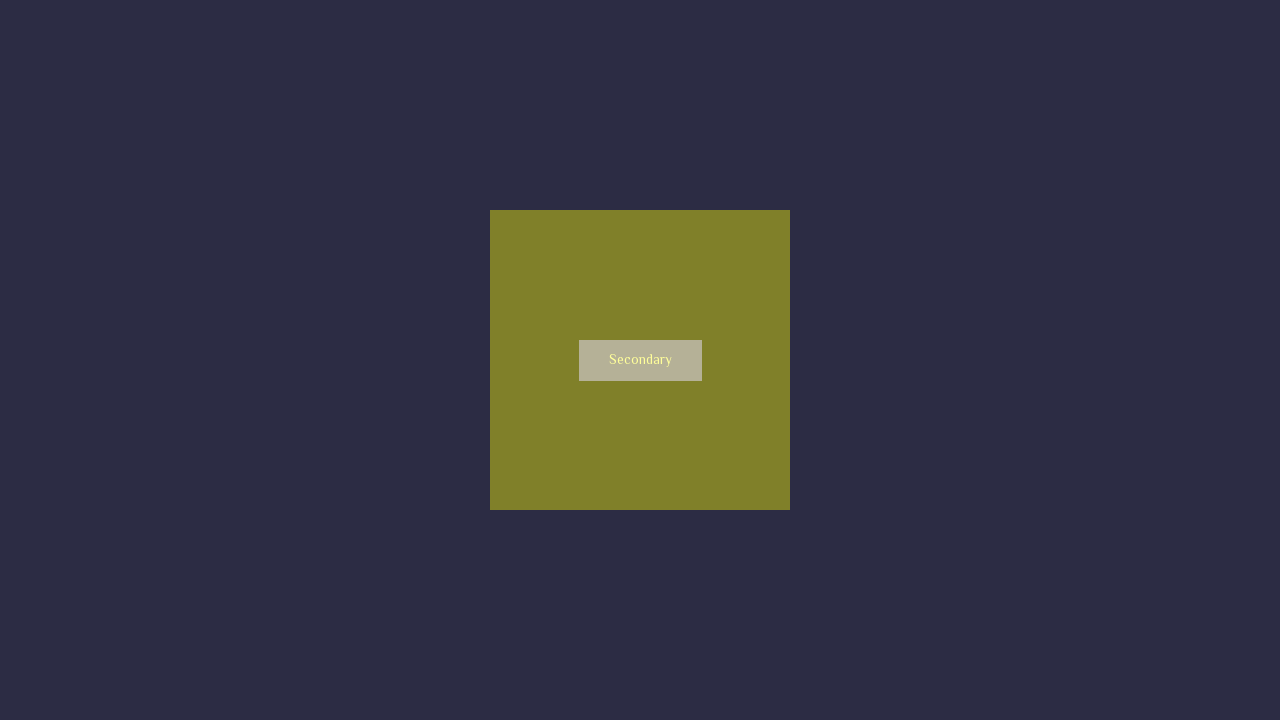

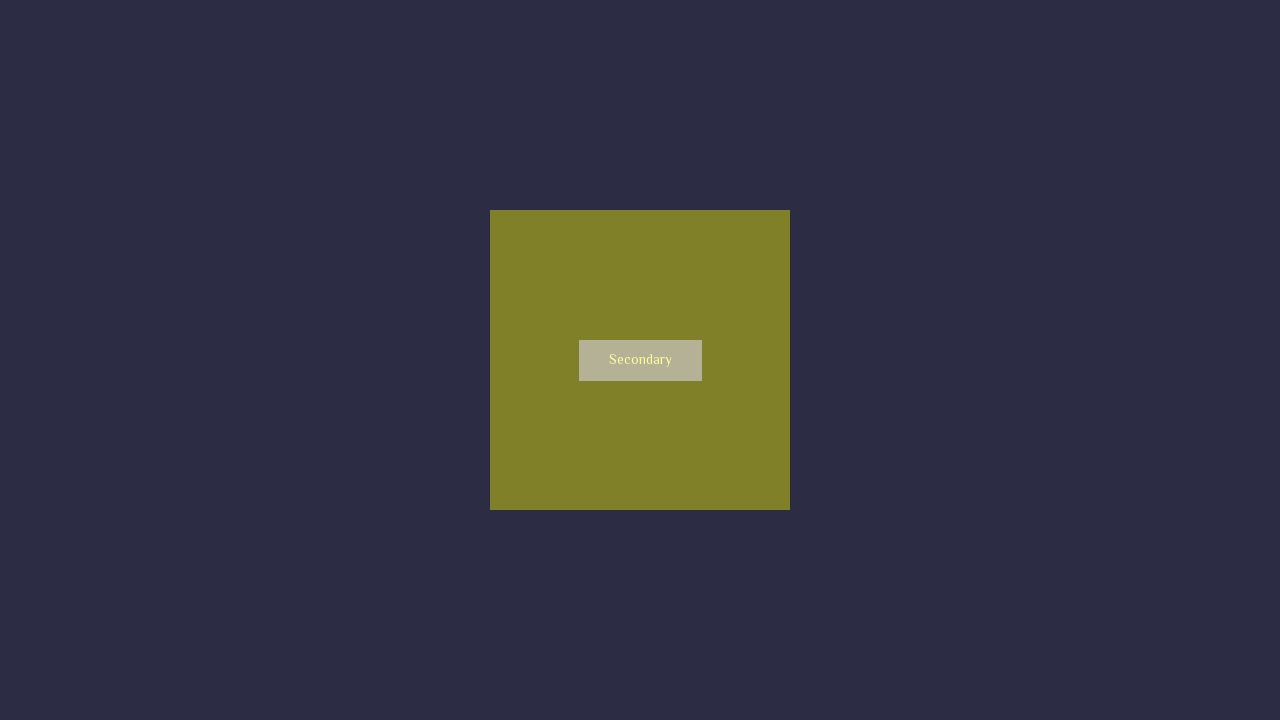